Tests creating, reading, and deleting cookies on a web page

Starting URL: https://bonigarcia.dev/selenium-webdriver-java/cookies.html

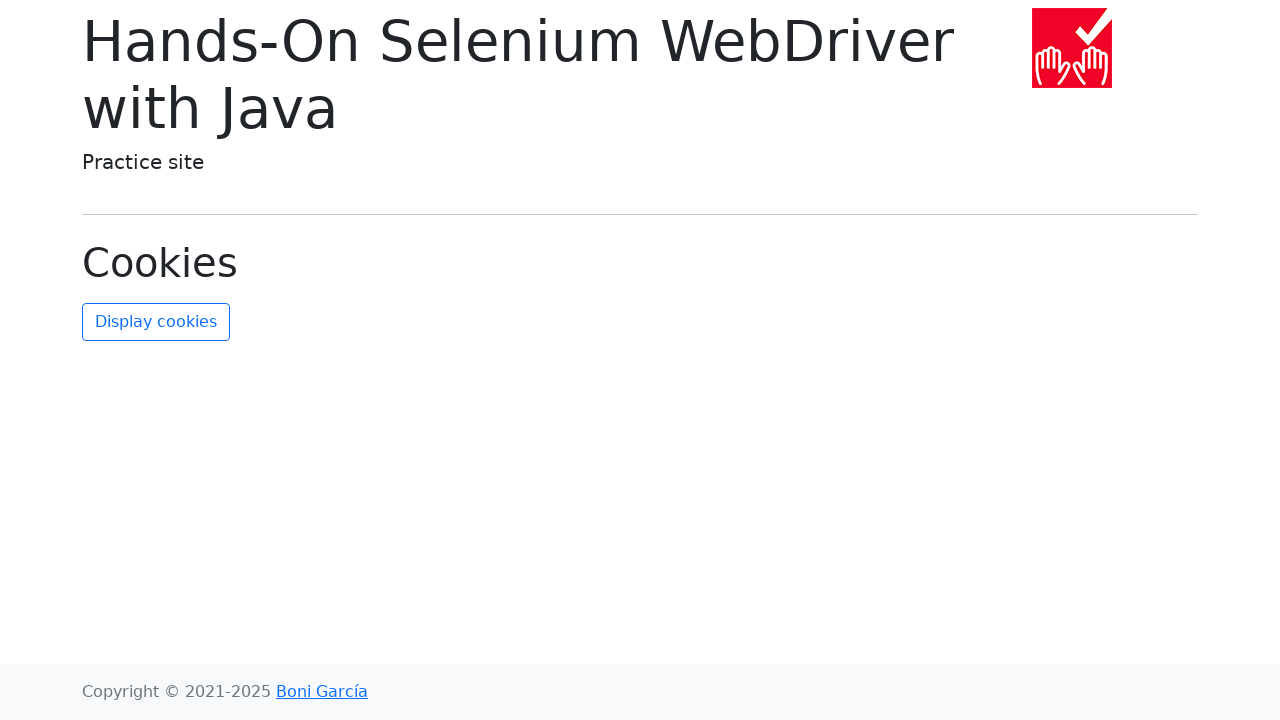

Added new cookie with key 'new-cookie-key' and value 'new-cookie-value'
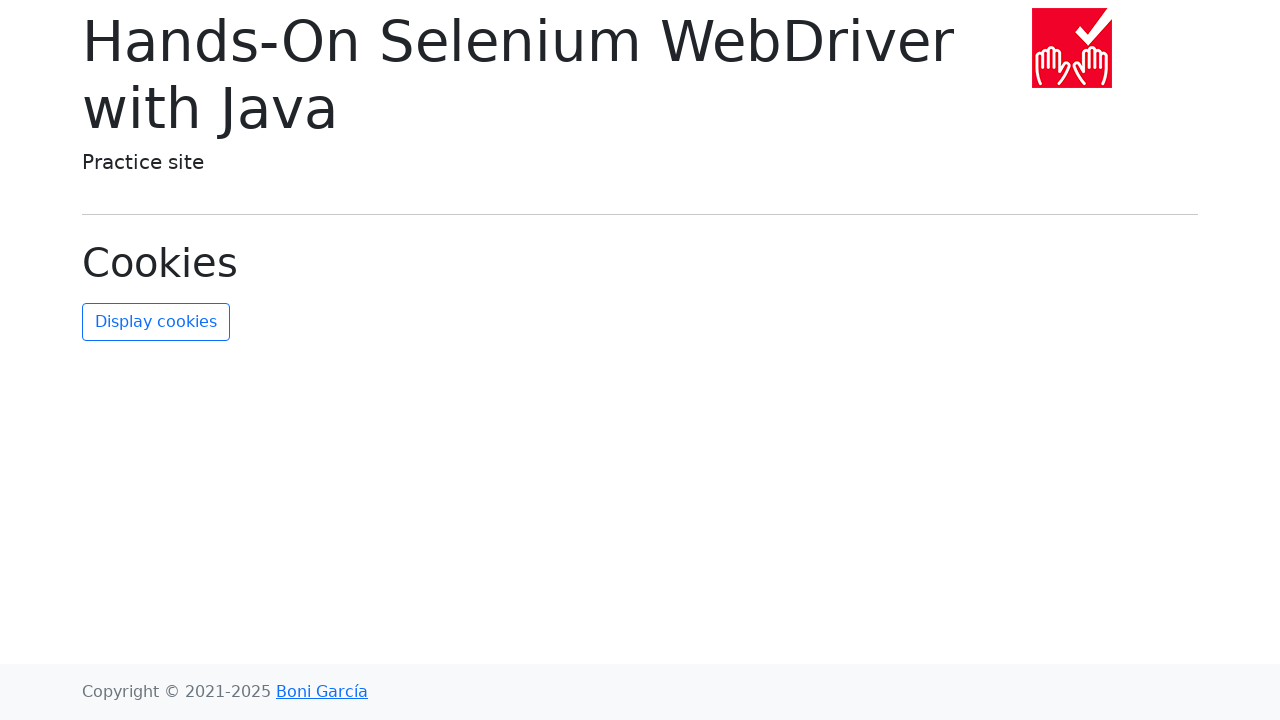

Clicked refresh-cookies button to display updated cookies at (156, 322) on #refresh-cookies
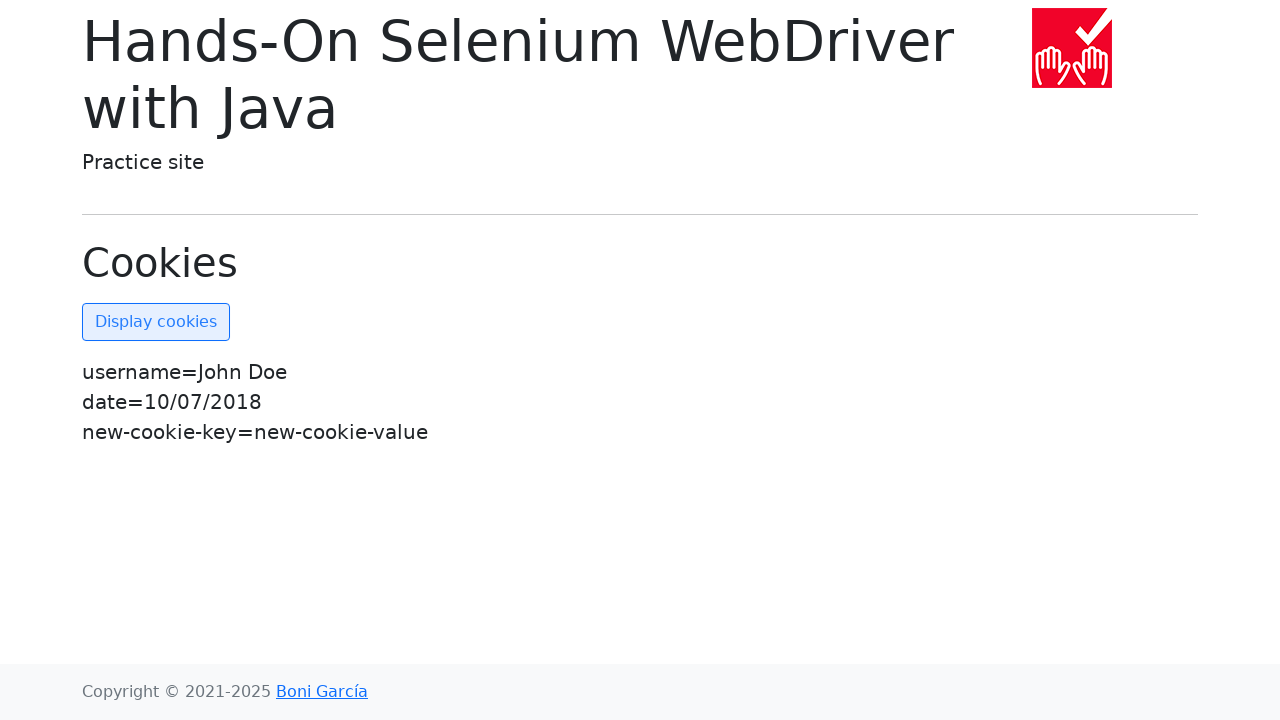

Cleared all cookies from browser context
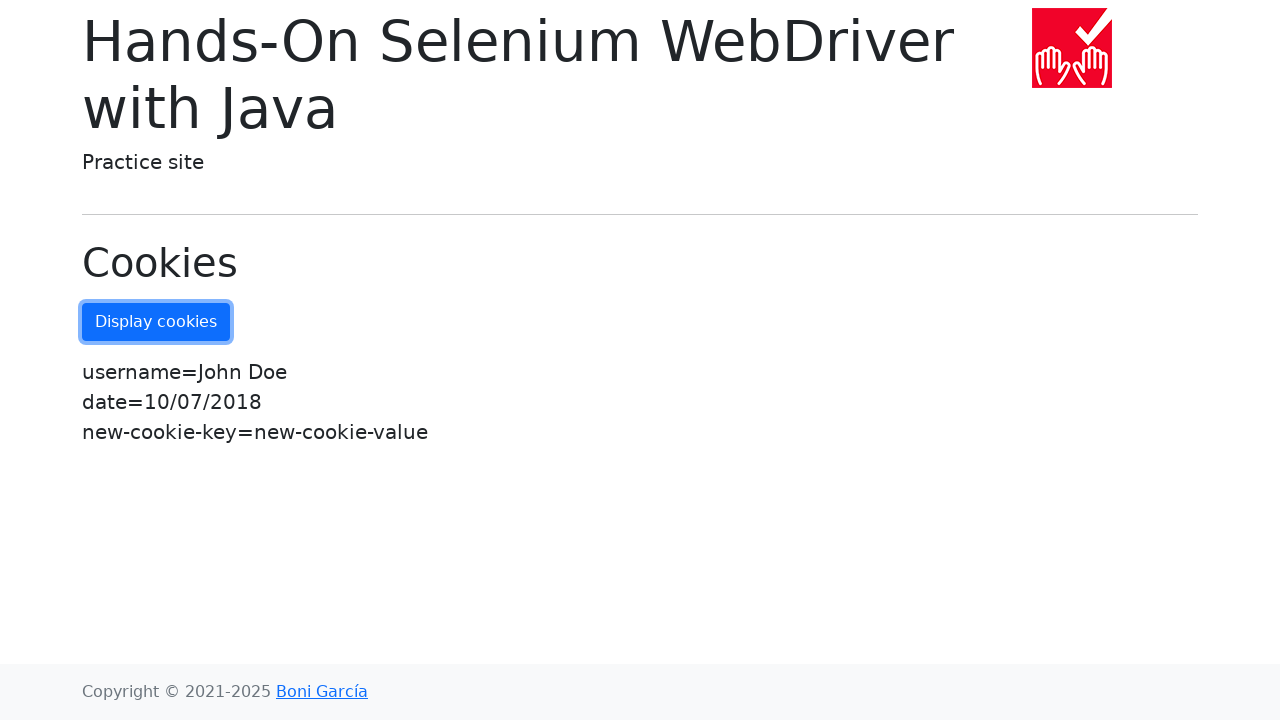

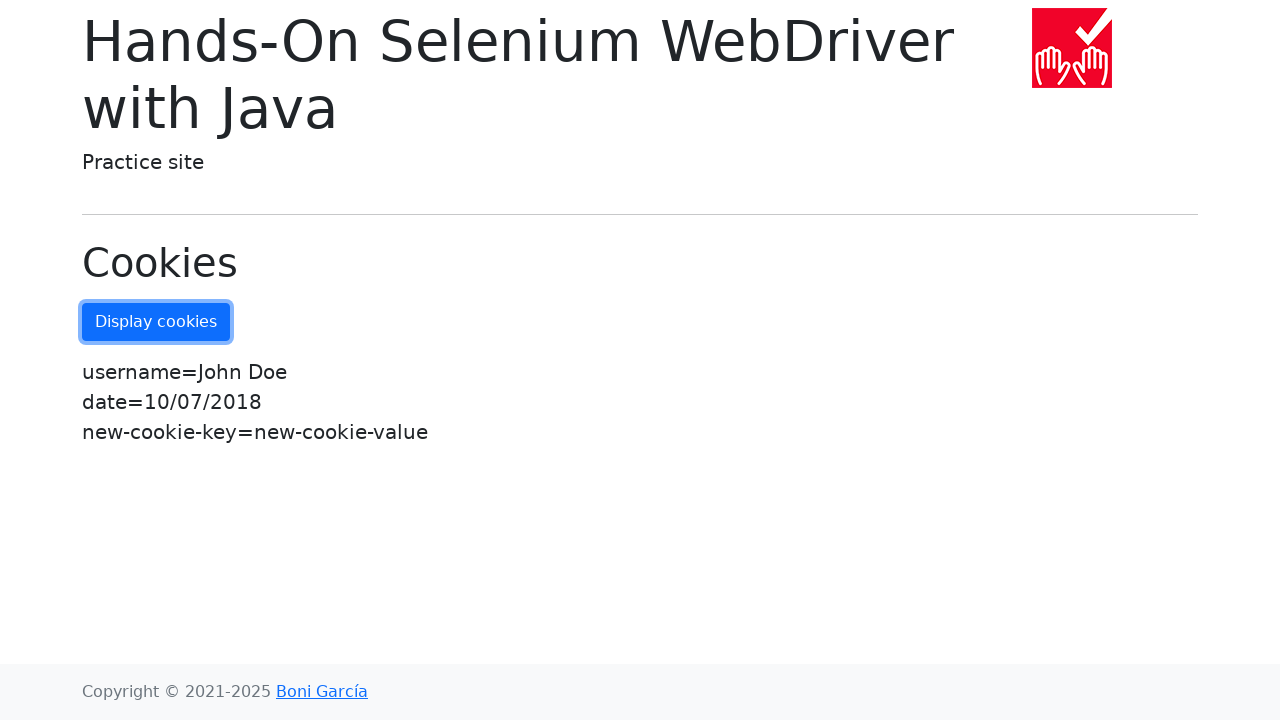